Tests copy and paste functionality by typing text, selecting it, cutting, and pasting twice to duplicate the text

Starting URL: https://www.selenium.dev/selenium/web/single_text_input.html

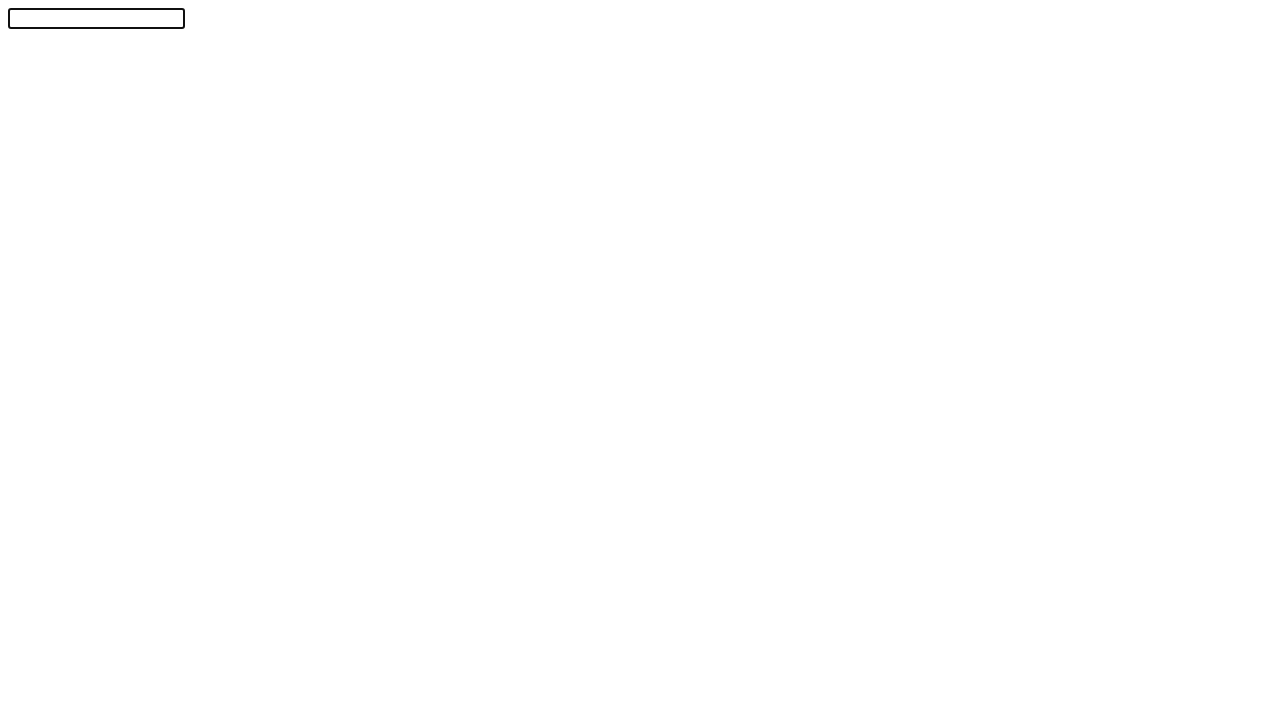

Clicked on text input field at (96, 18) on #textInput
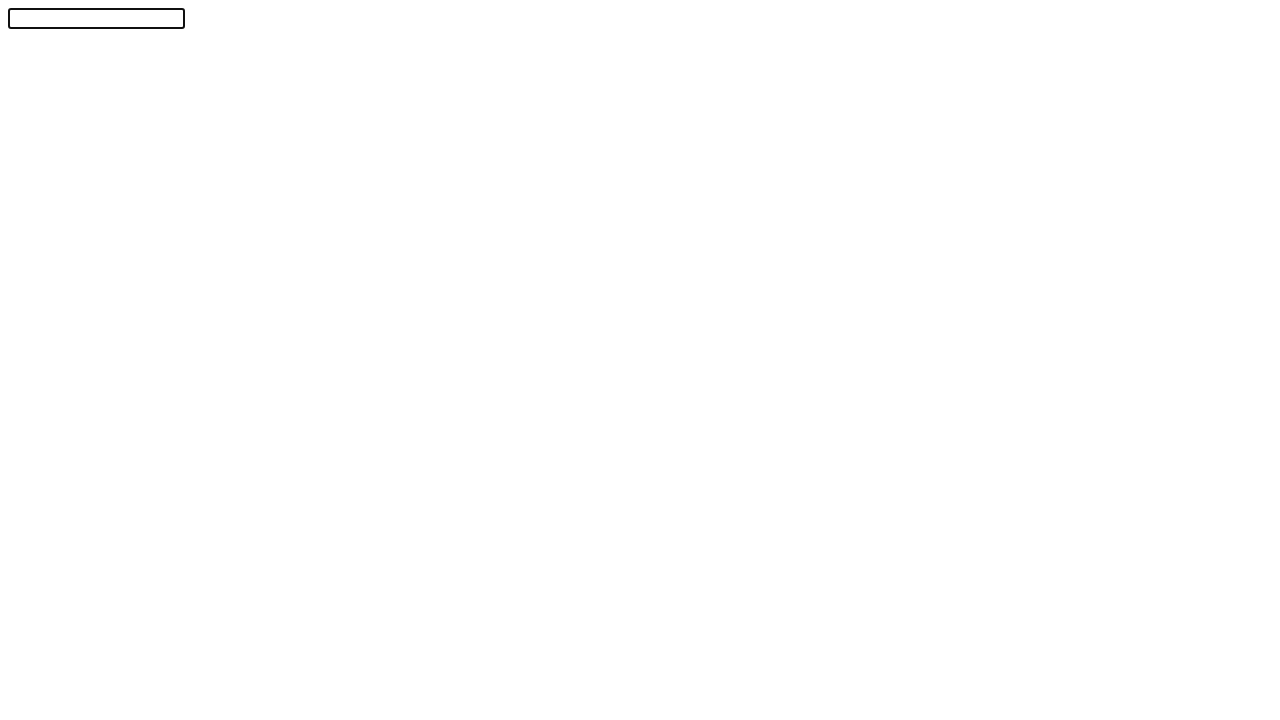

Typed 'Selenium!' into text field on #textInput
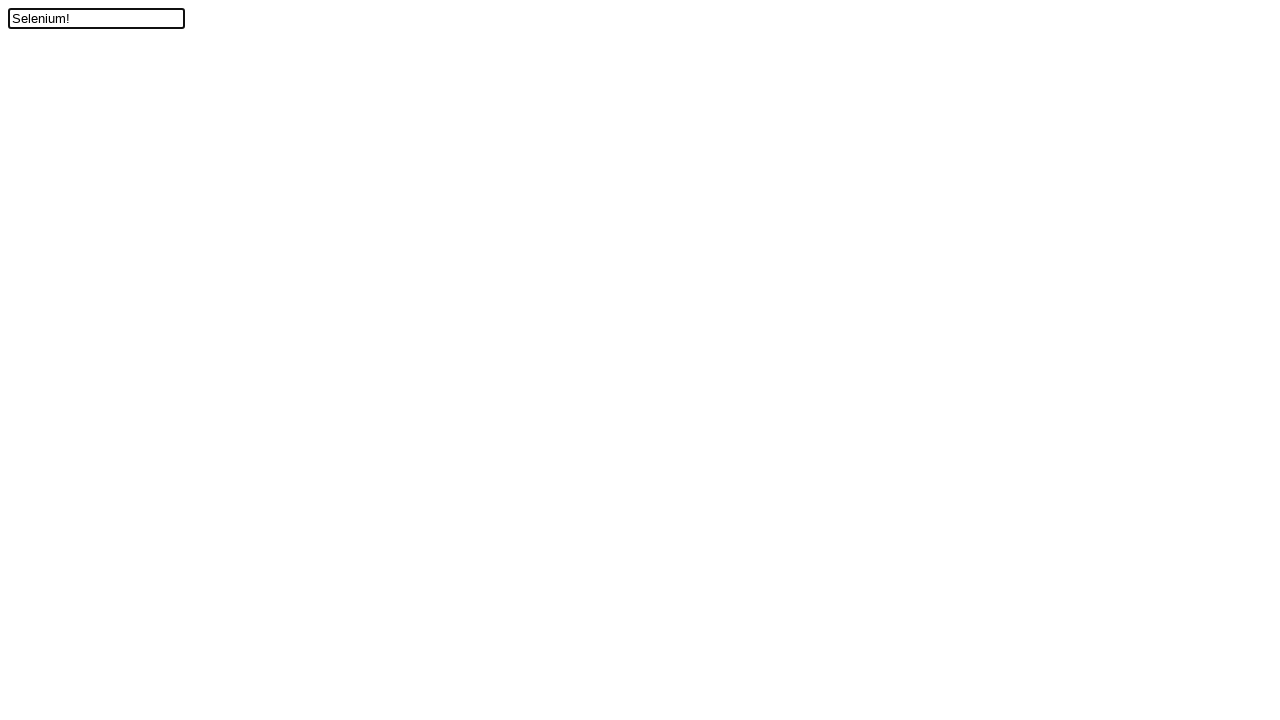

Moved cursor left with ArrowLeft key
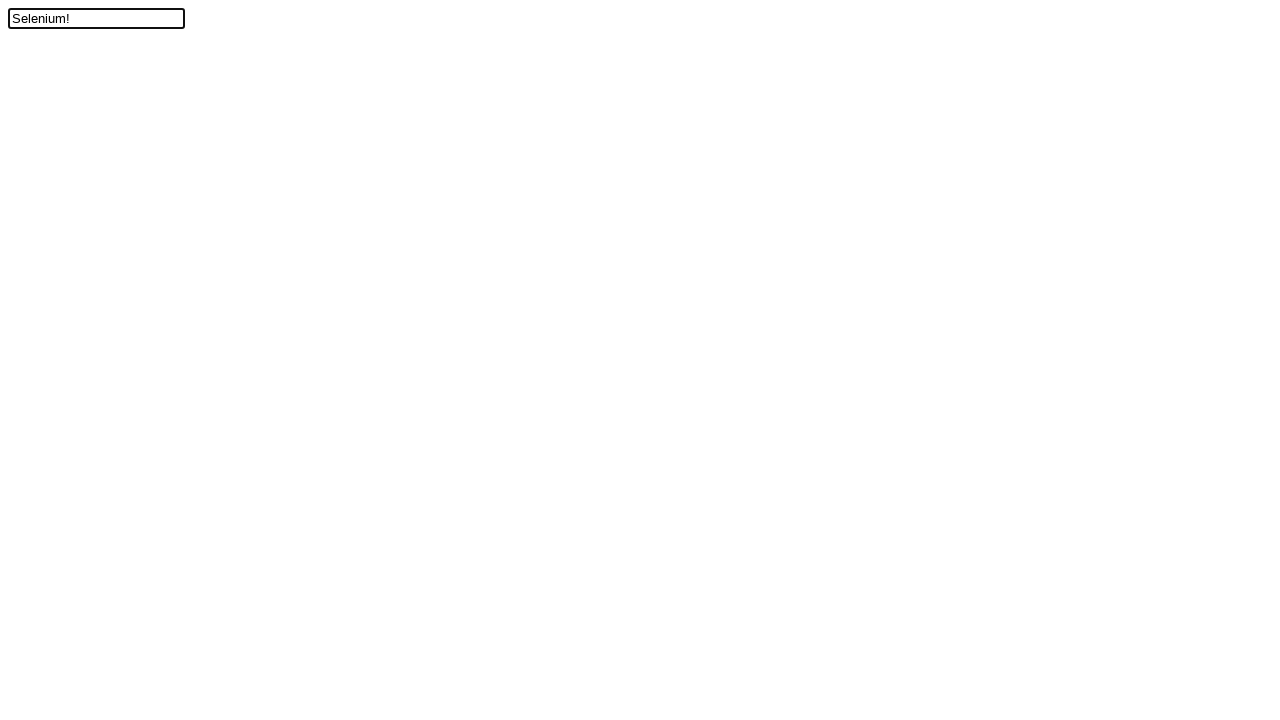

Held Shift key down
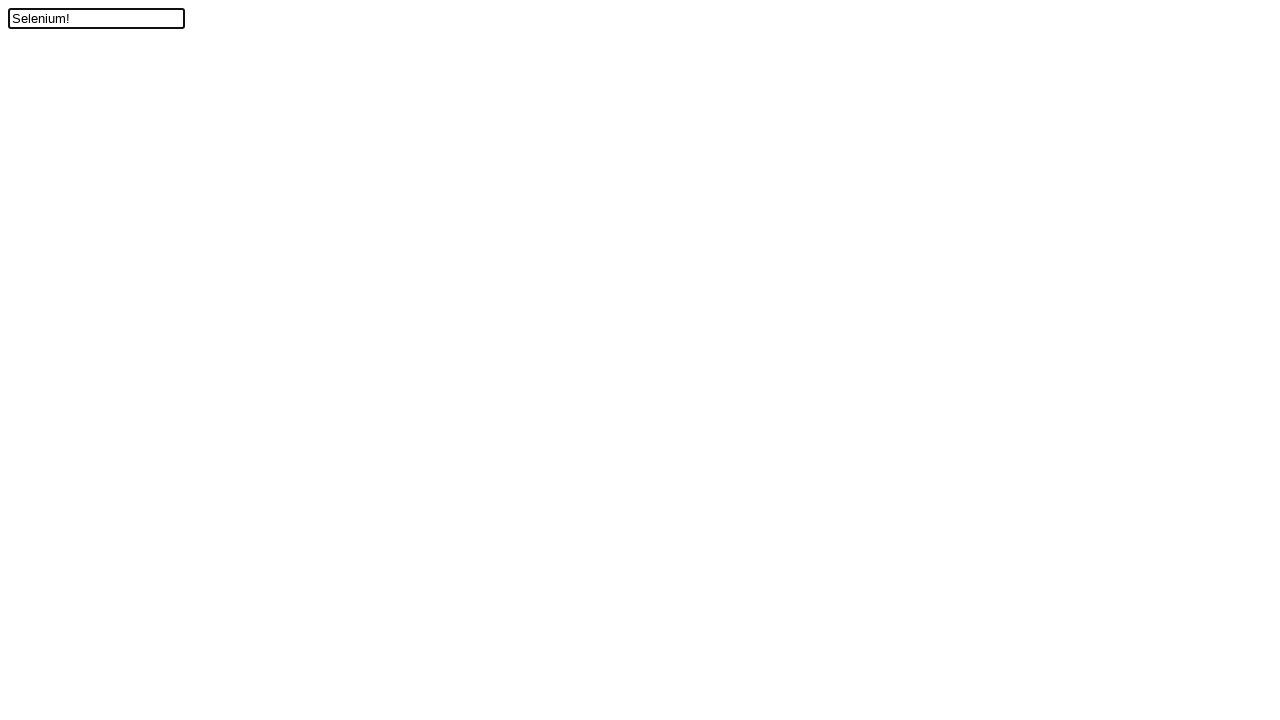

Pressed ArrowUp to select text
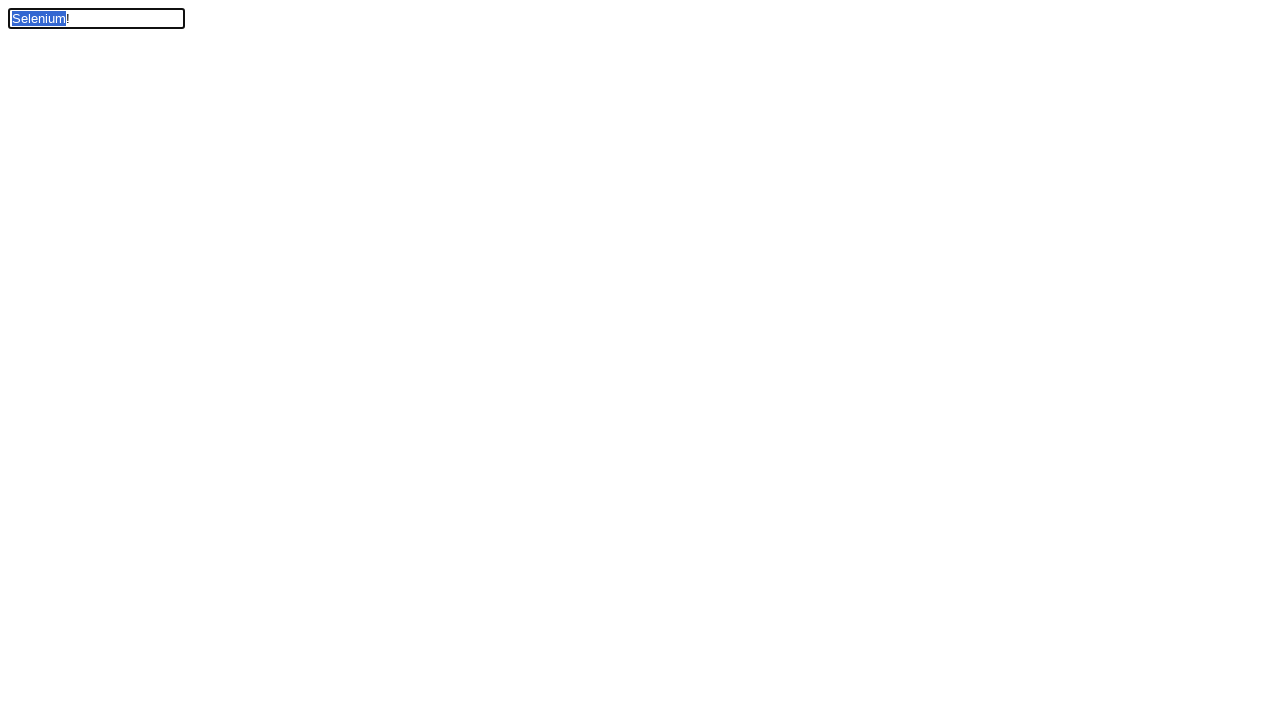

Released Shift key
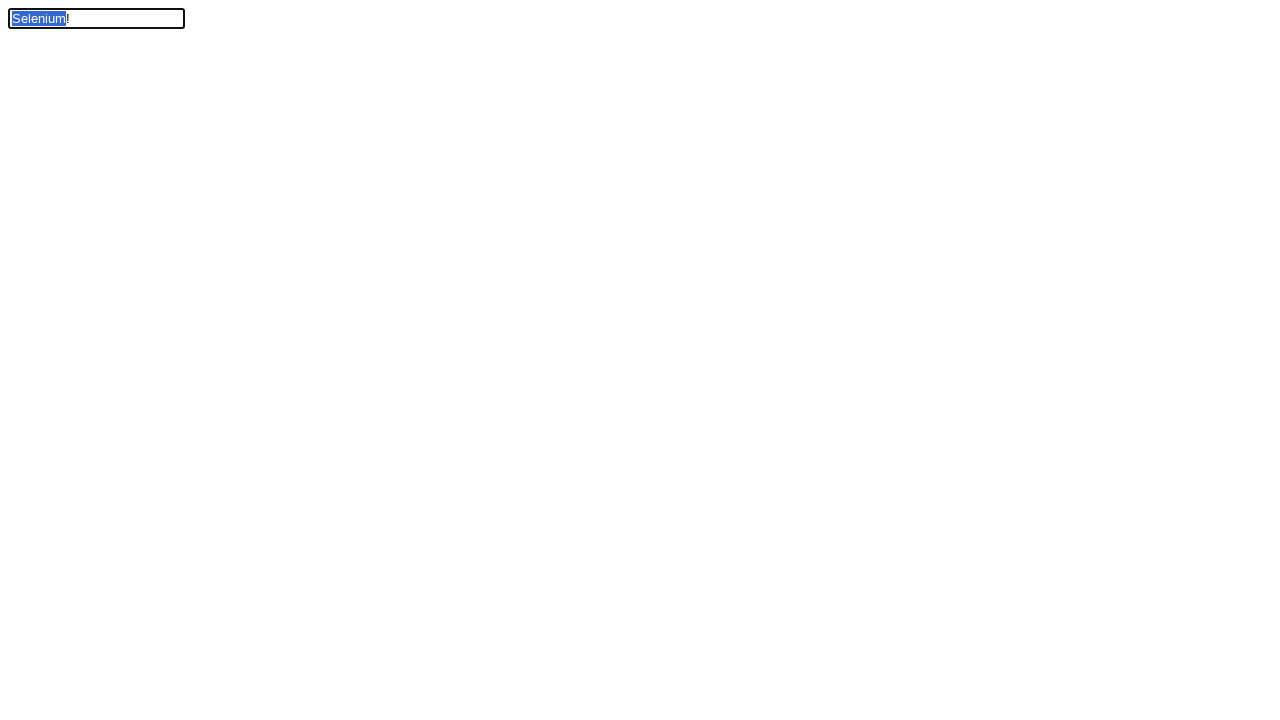

Held Control key down
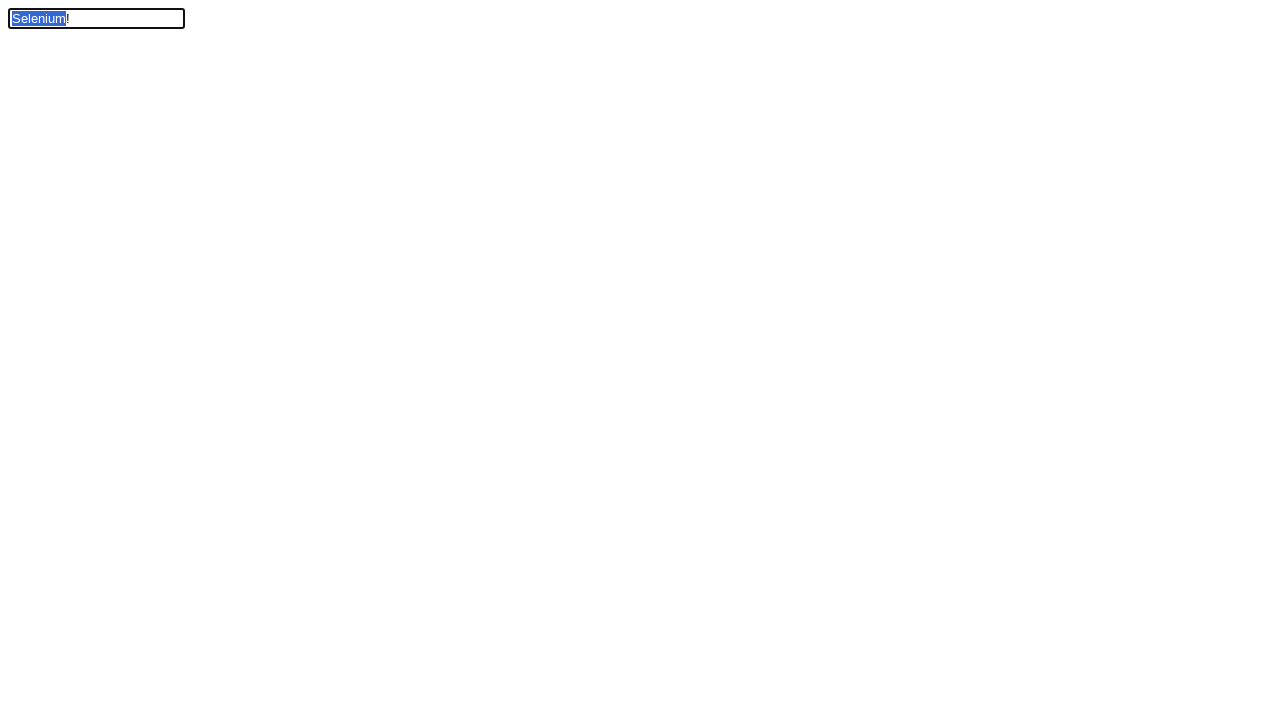

Pressed x, v, v while holding Control to cut and paste twice
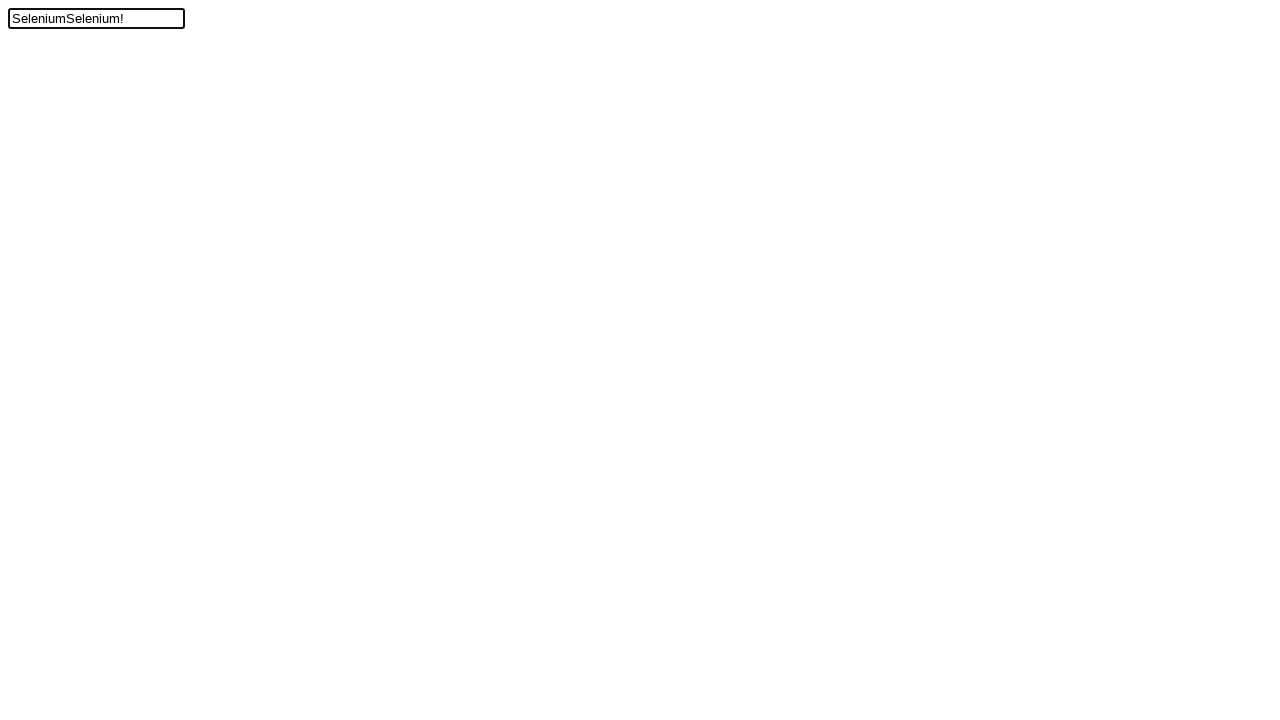

Released Control key
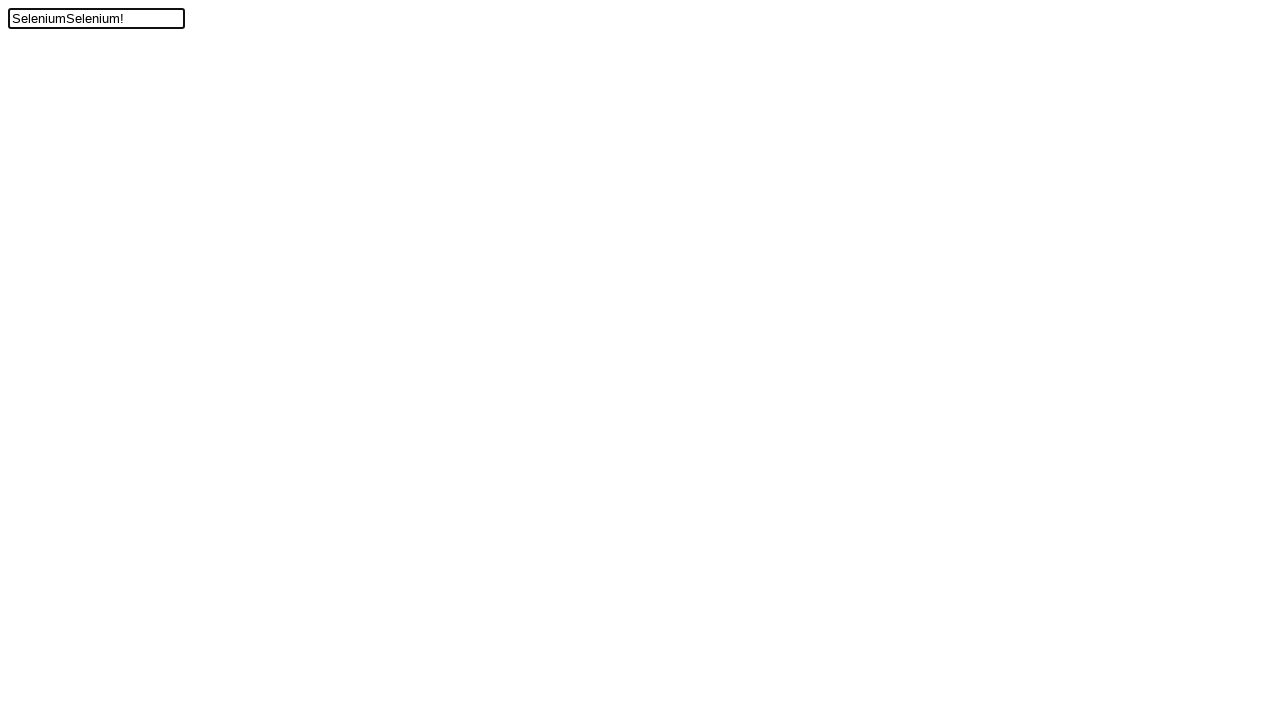

Verified text field contains 'SeleniumSelenium!' after cut and paste operations
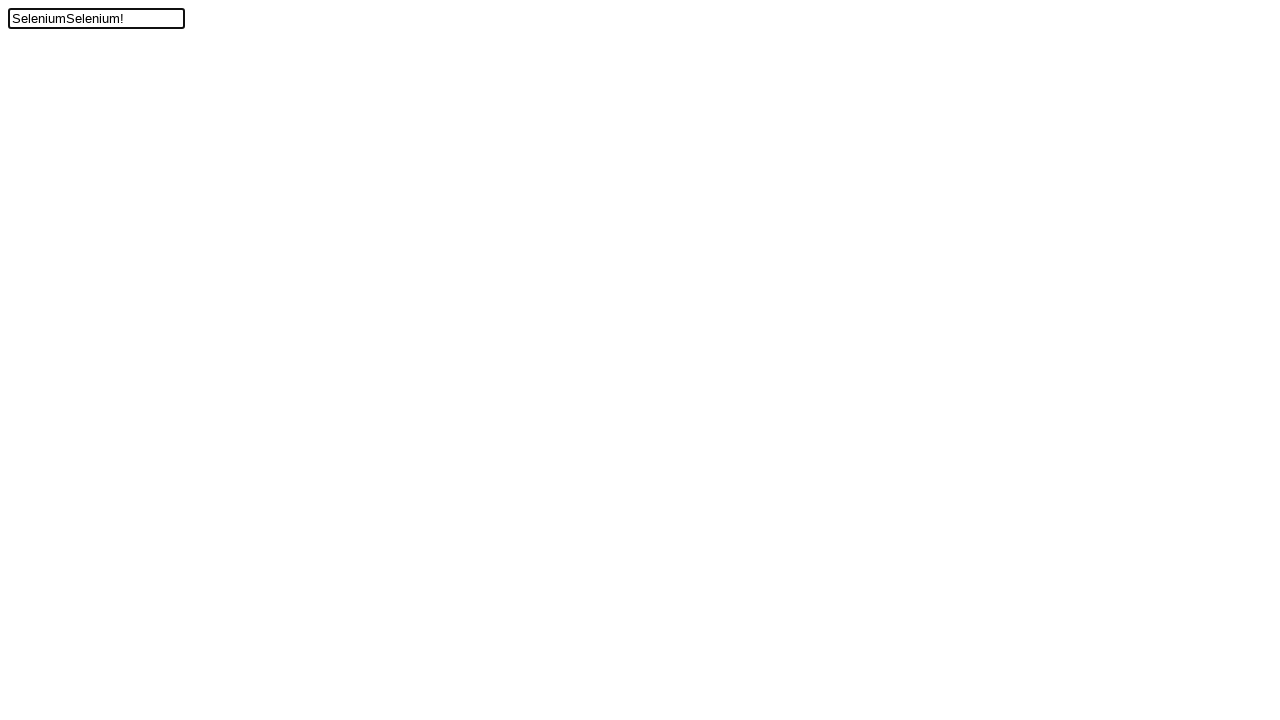

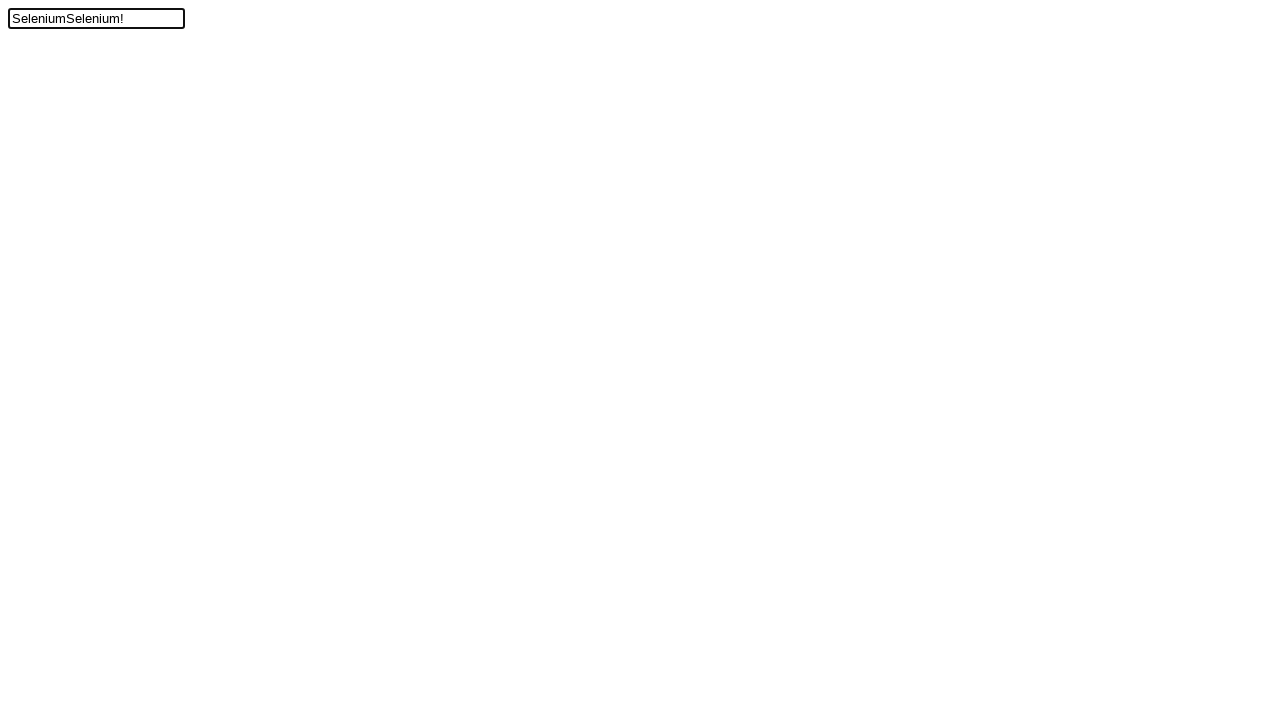